Tests opening and closing a modal dialog

Starting URL: https://demoqa.com/modal-dialogs

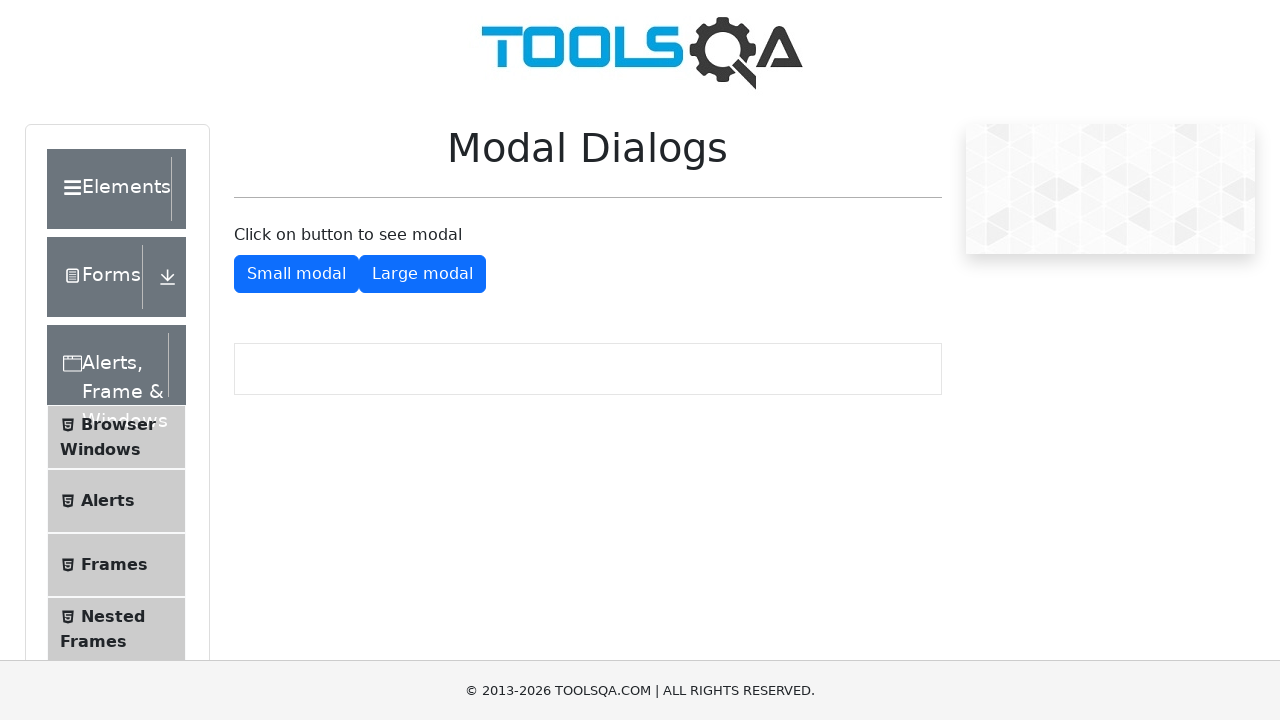

Clicked button to open small modal dialog at (296, 274) on #showSmallModal
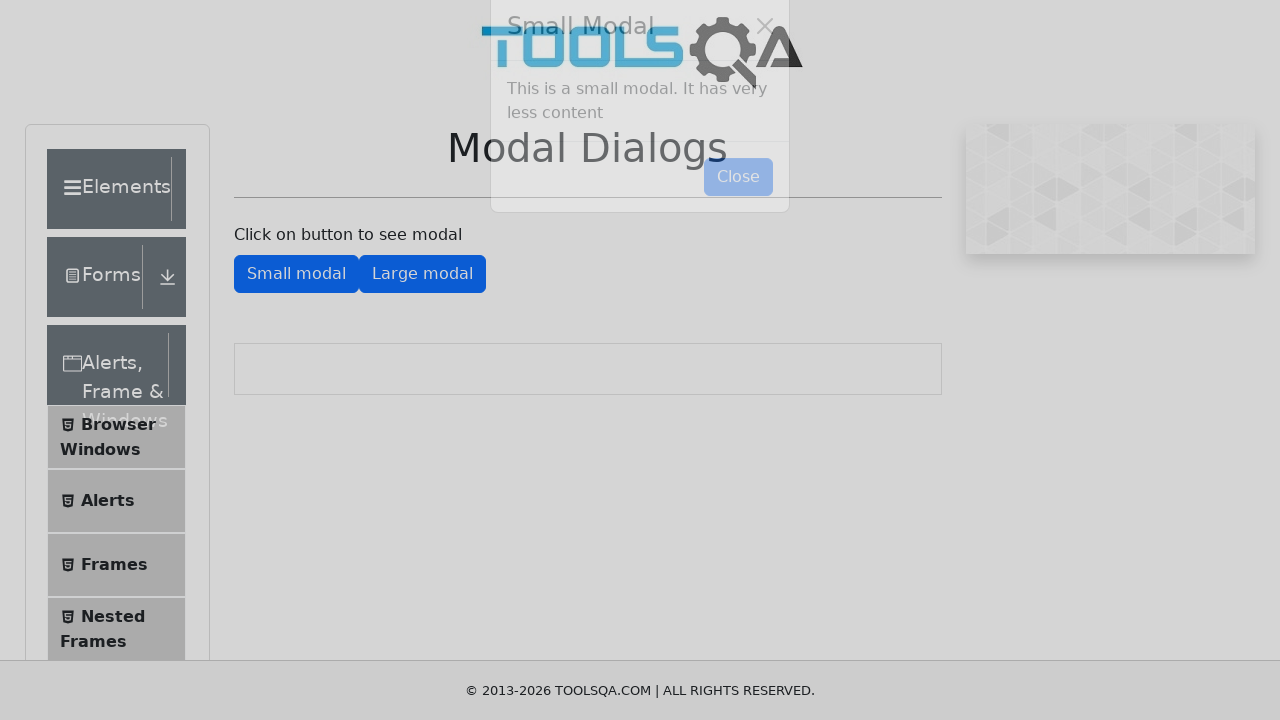

Small modal dialog opened and close button is visible
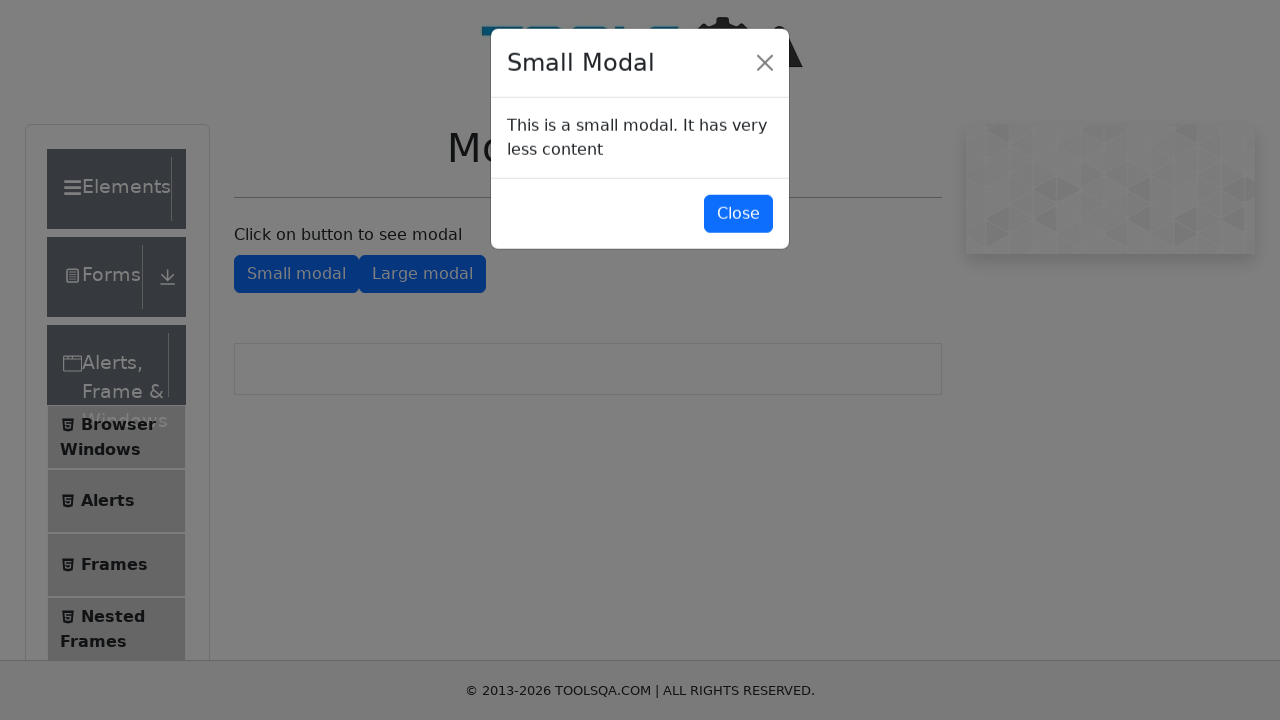

Clicked close button to dismiss the modal dialog at (738, 214) on #closeSmallModal
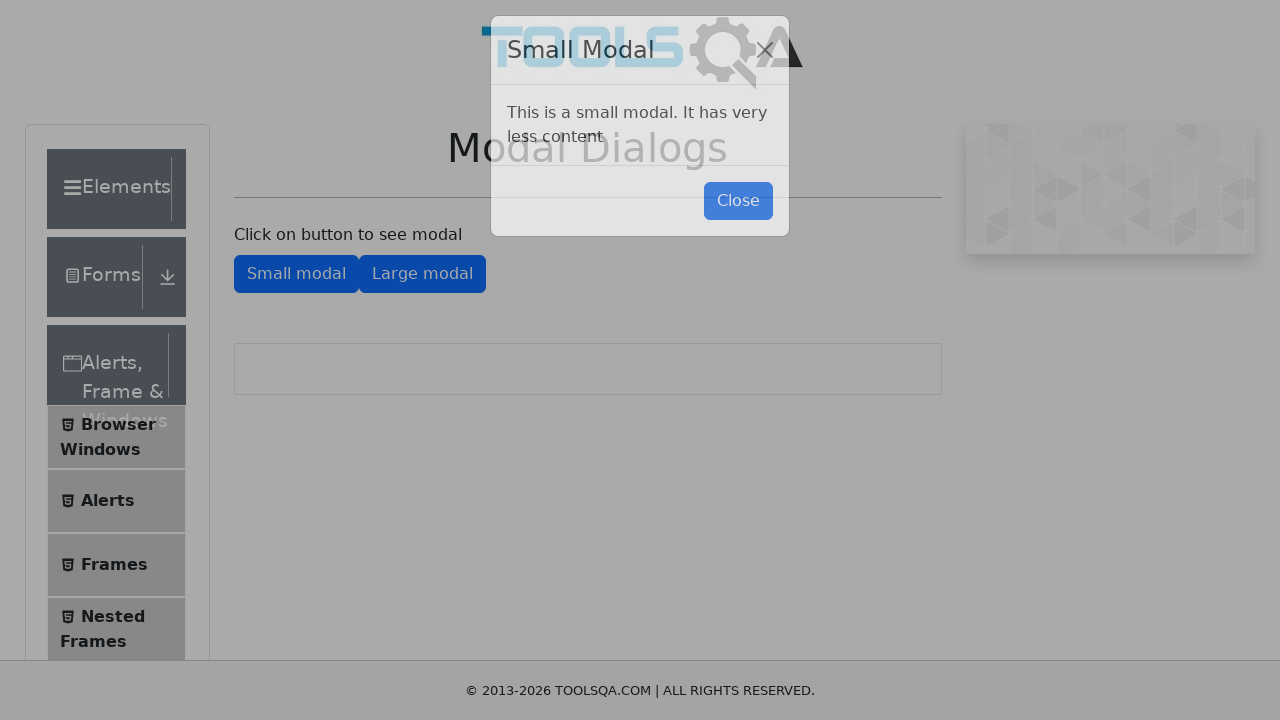

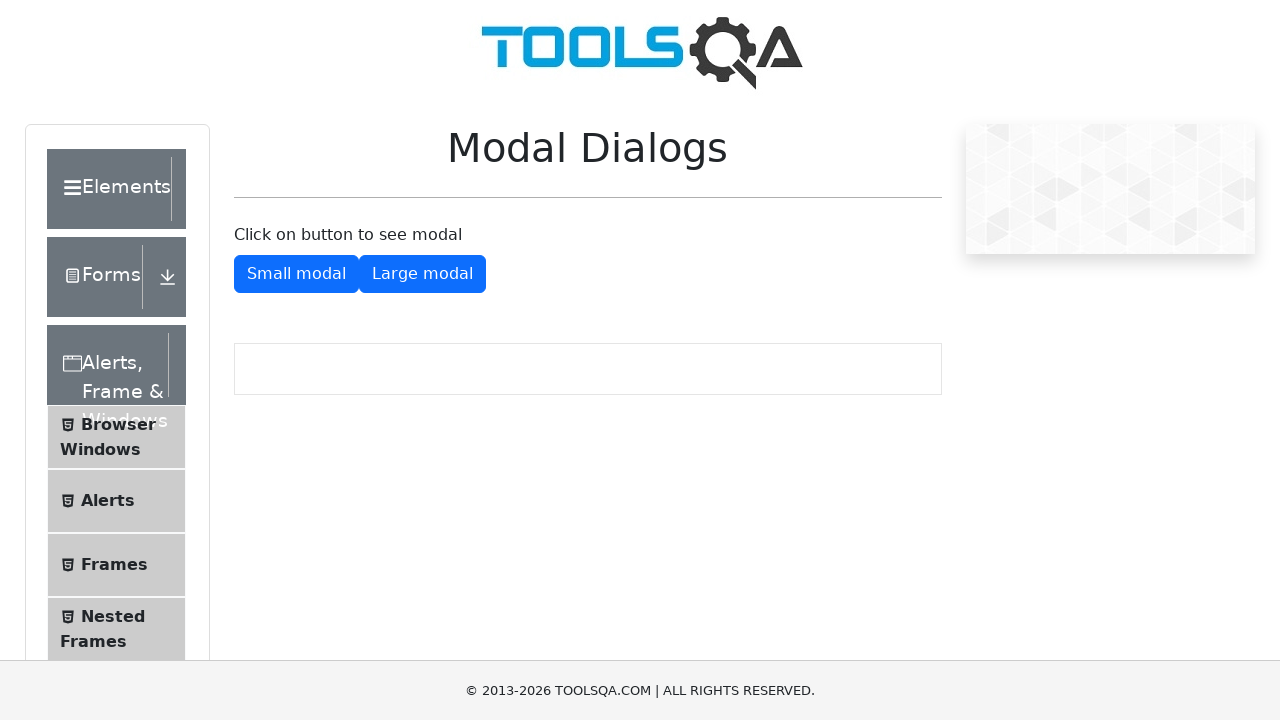